Tests social media links at bottom of page by clicking Facebook, YouTube and verification badges, then closing all opened tabs

Starting URL: https://kyna.vn/

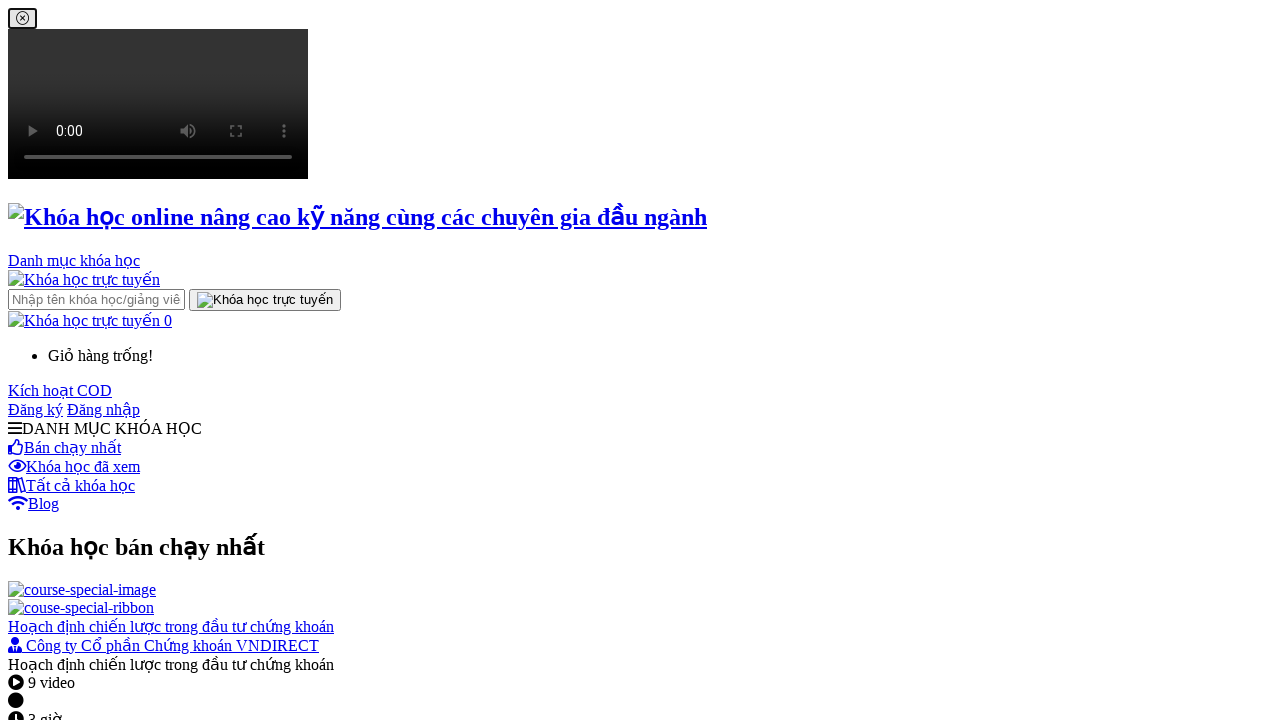

Scrolled to bottom of page
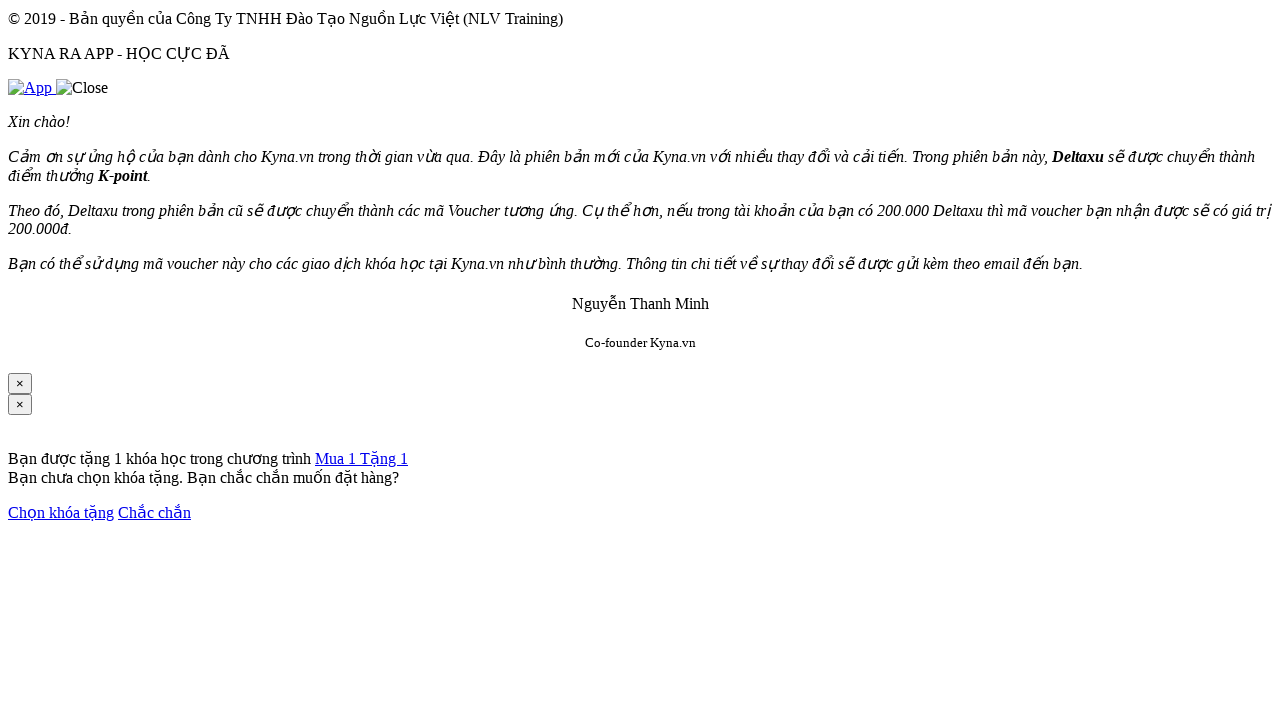

Waited 5 seconds for page to load
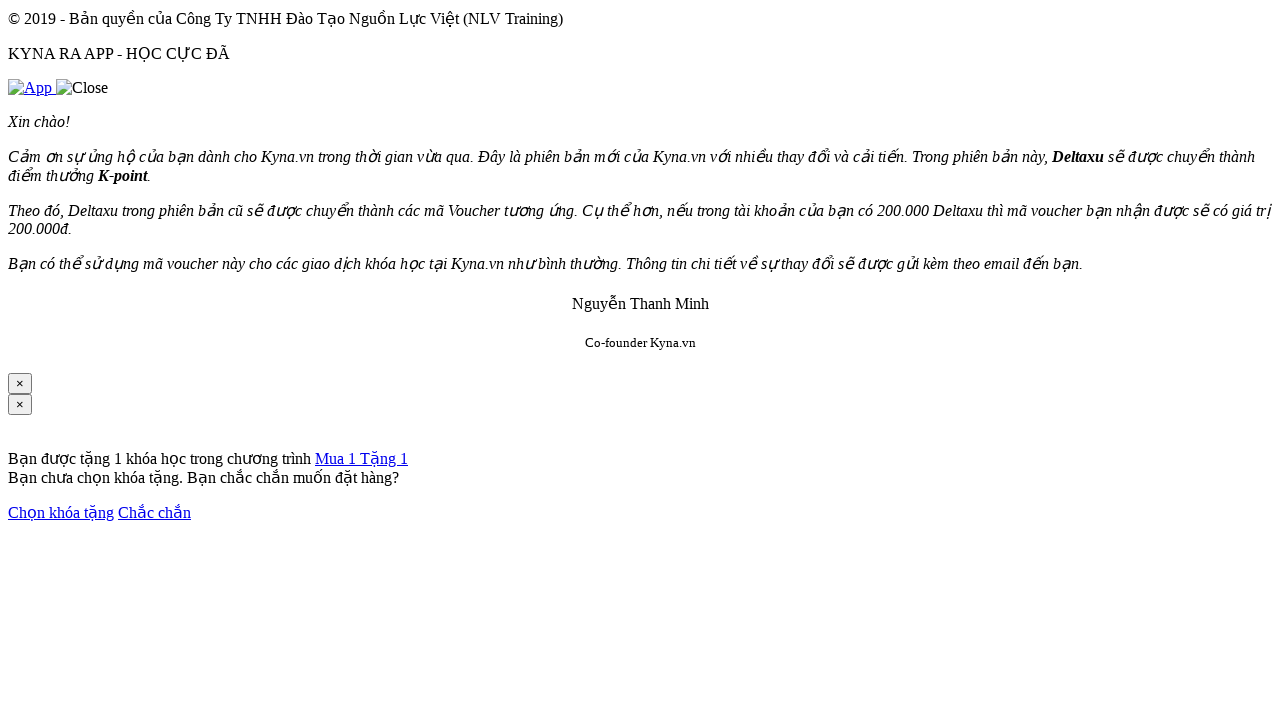

Clicked Facebook link at (30, 361) on xpath=//div[@class='hotline']//img[@alt='facebook']
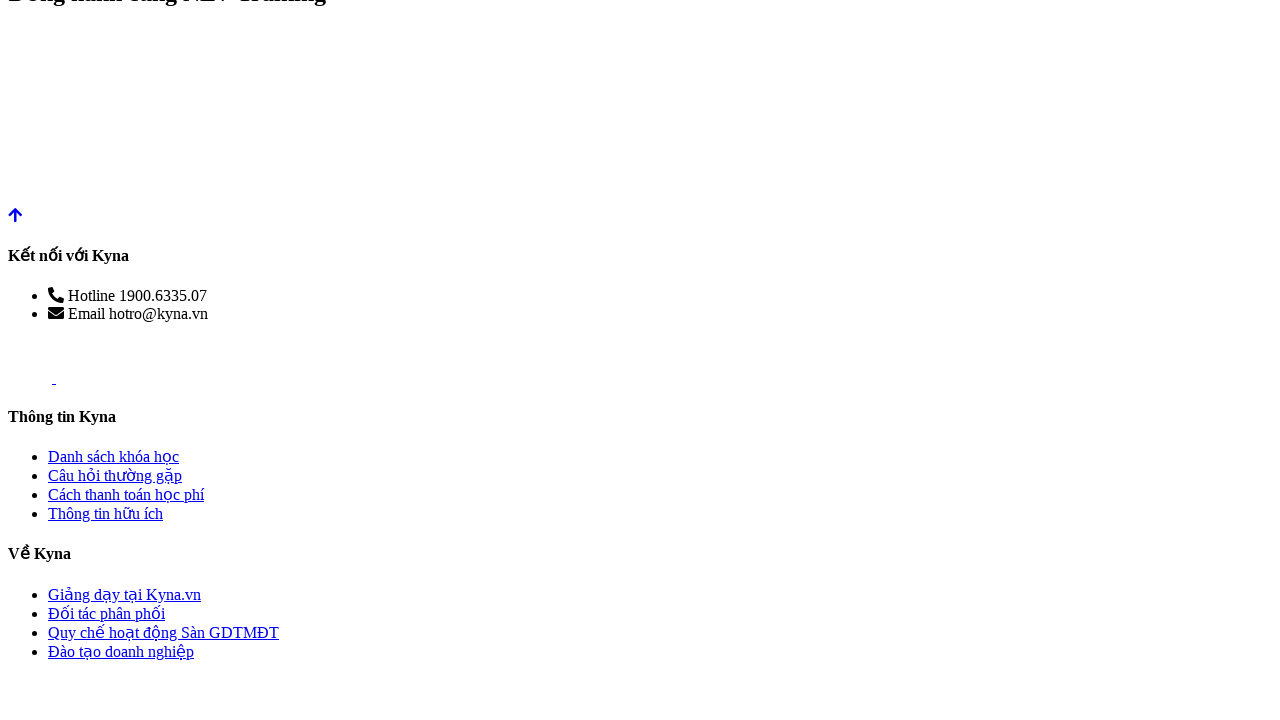

Waited 2 seconds for Facebook to load
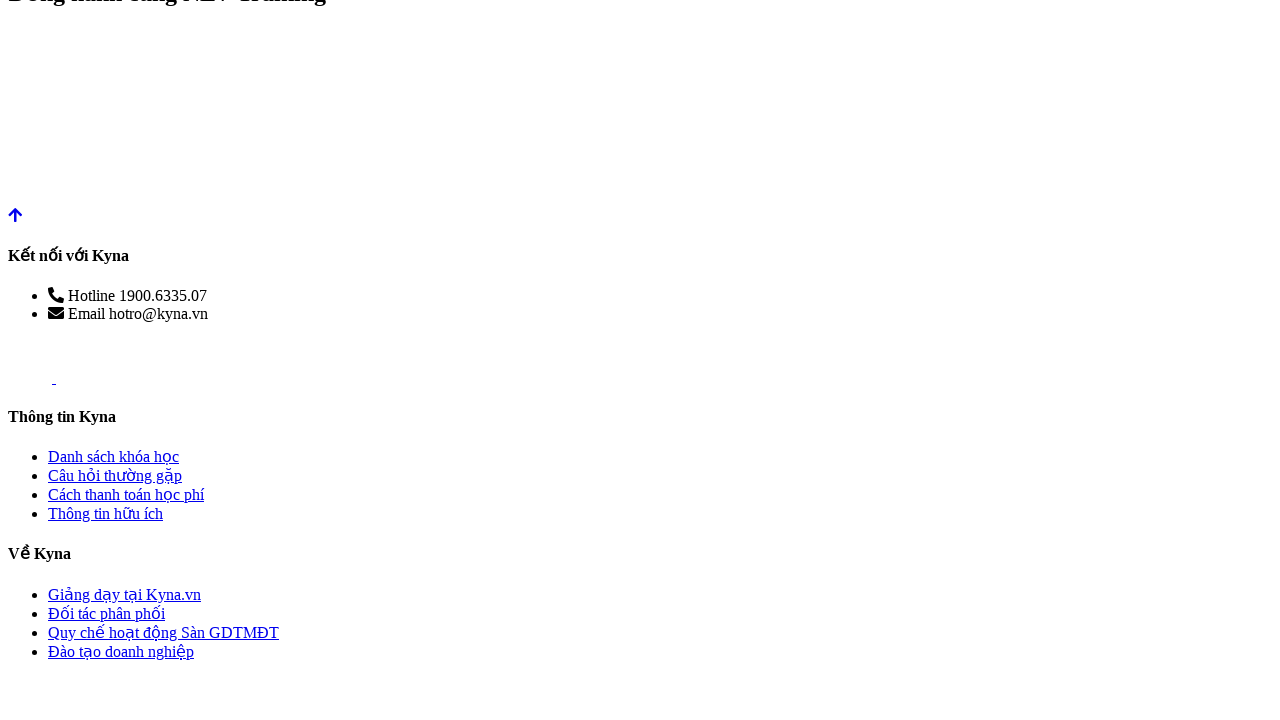

Clicked YouTube link at (83, 361) on xpath=//div[@class='hotline']//img[@alt='youtube']
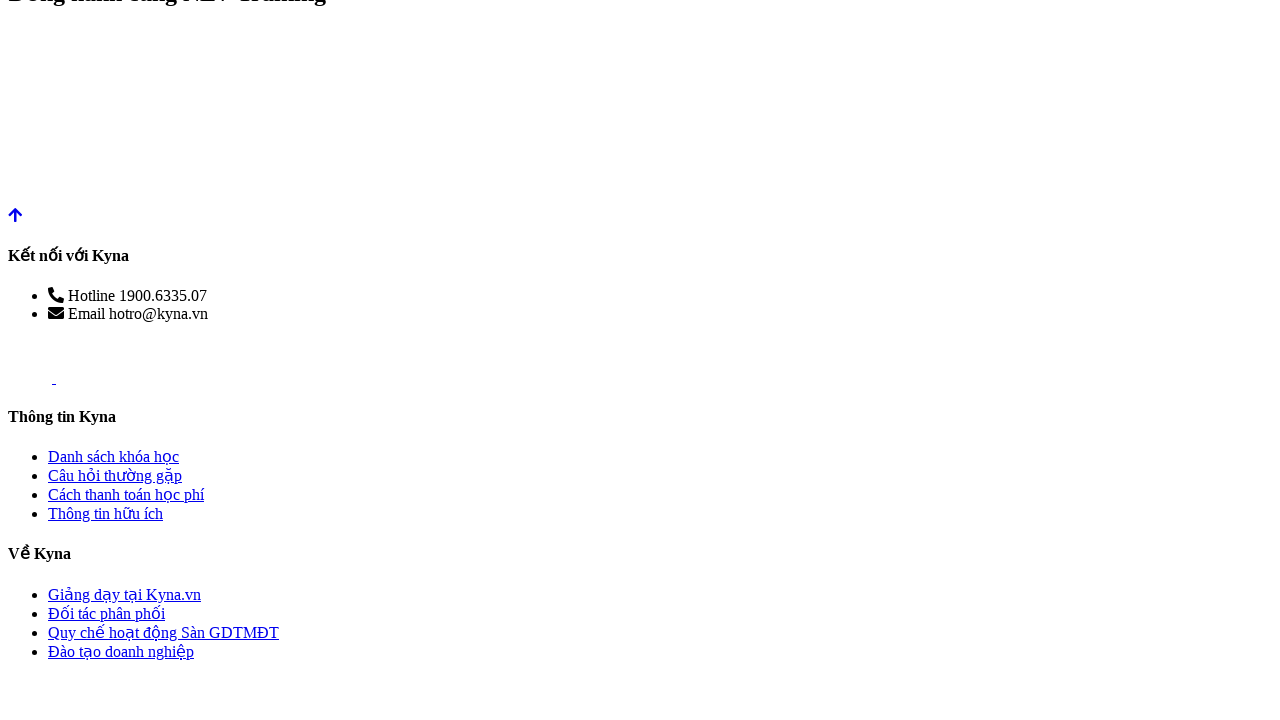

Waited 2 seconds for YouTube to load
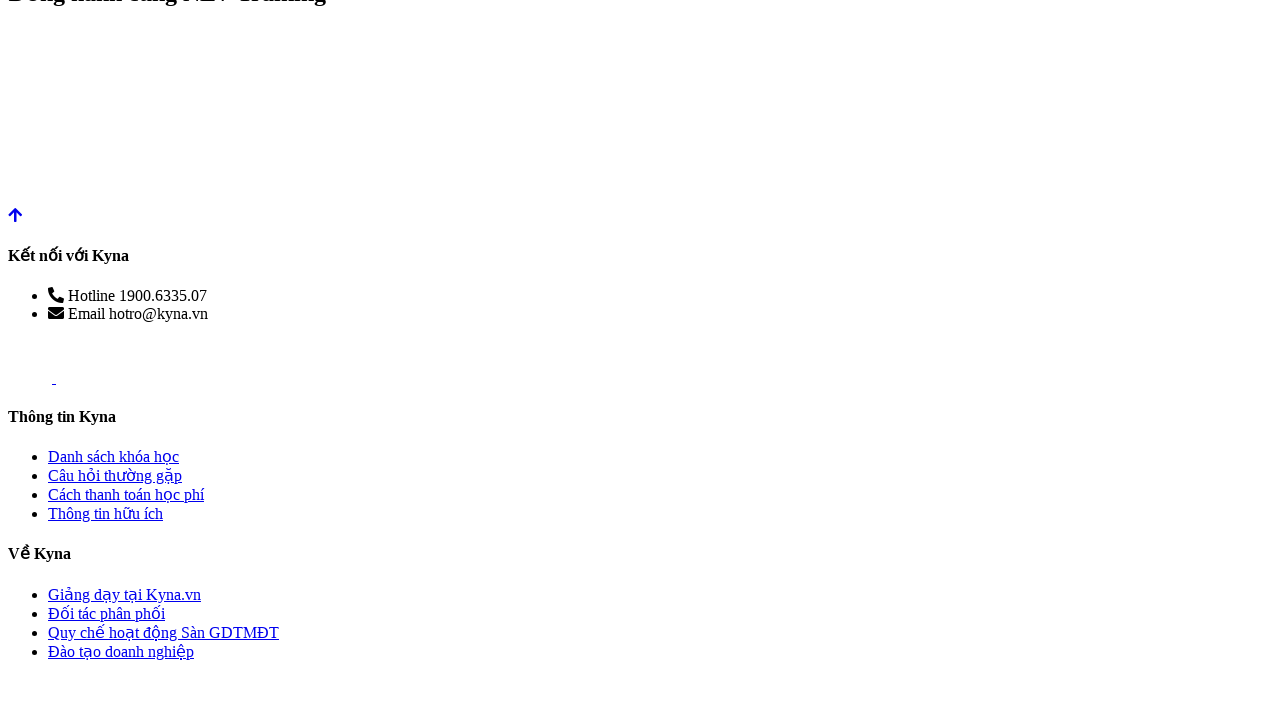

Clicked first verification badge at (8, 360) on xpath=//a[1]/img[@alt='Khóa học trực tuyến' and @class]
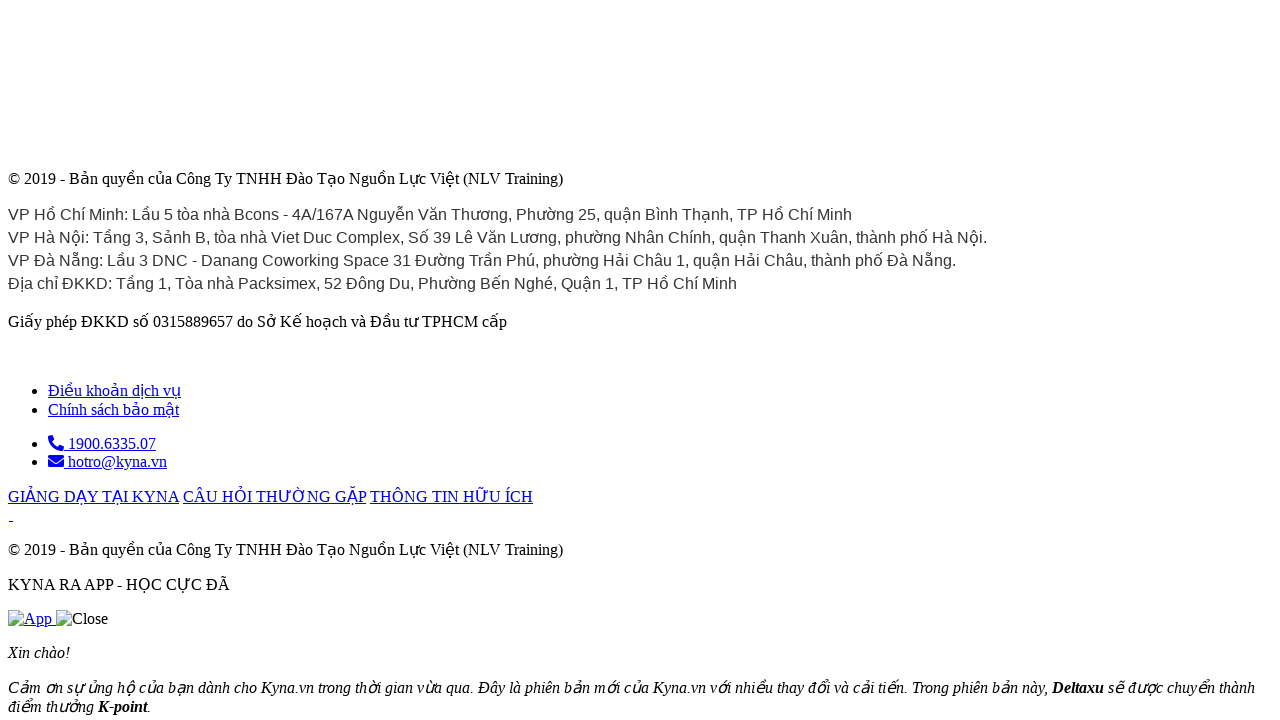

Waited 2 seconds for first verification badge page to load
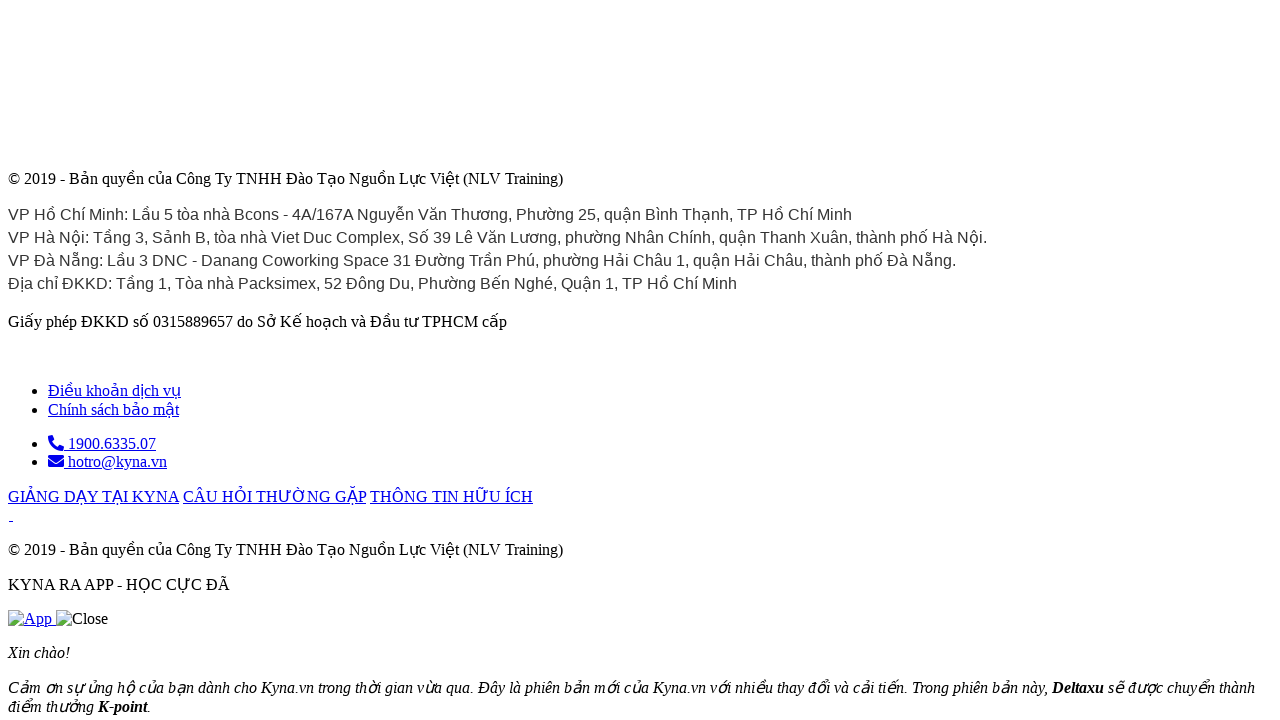

Clicked second verification badge at (14, 360) on xpath=//a[2]/img[@alt='Khóa học trực tuyến' and @class]
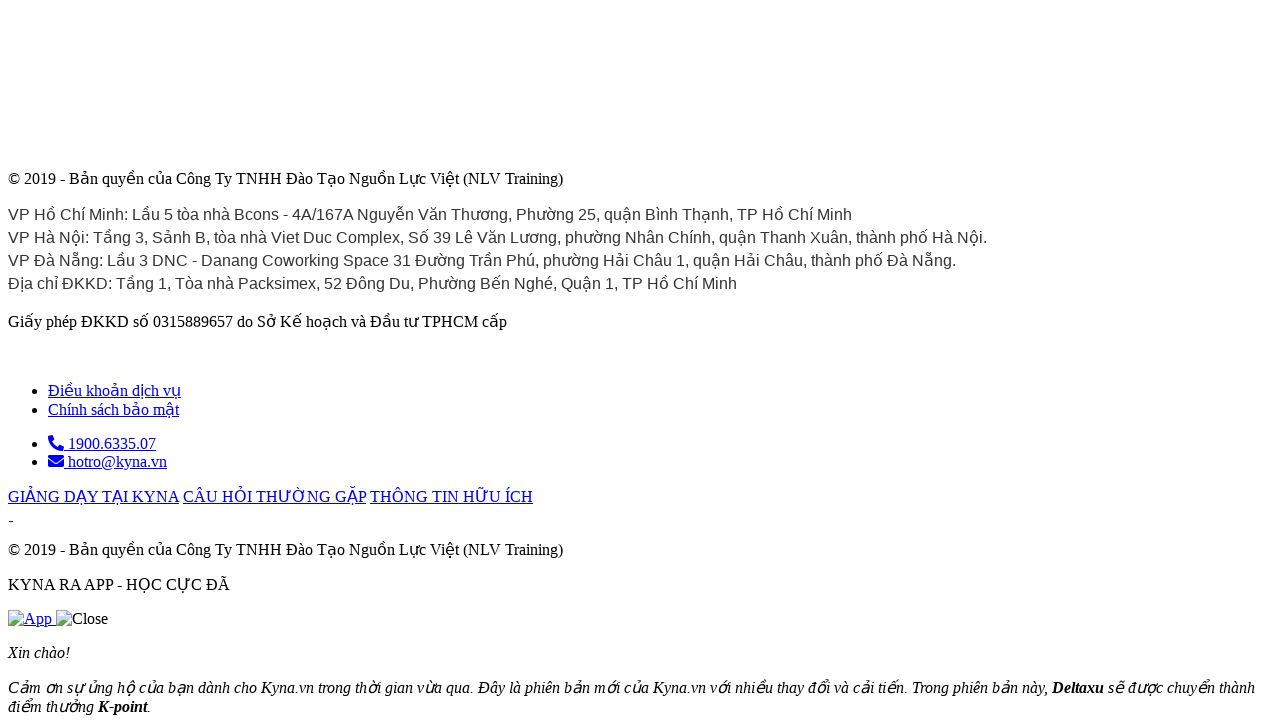

Waited 2 seconds for second verification badge page to load
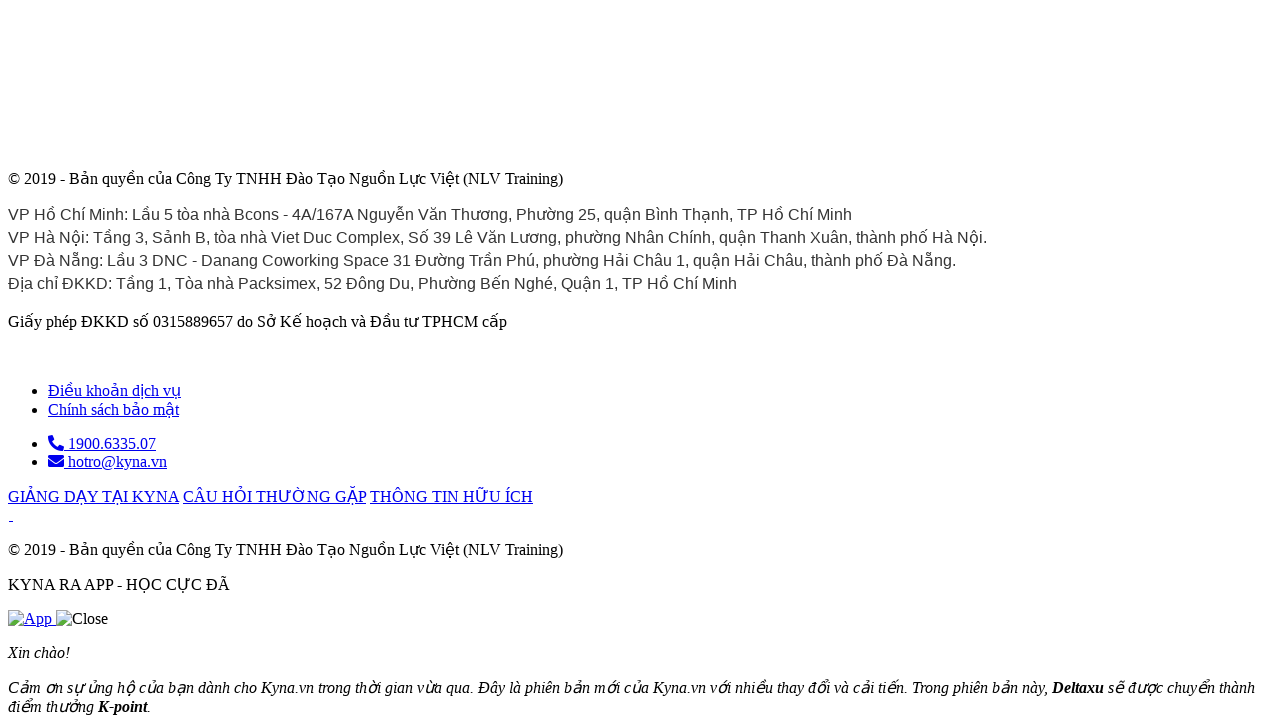

Retrieved all opened pages/tabs
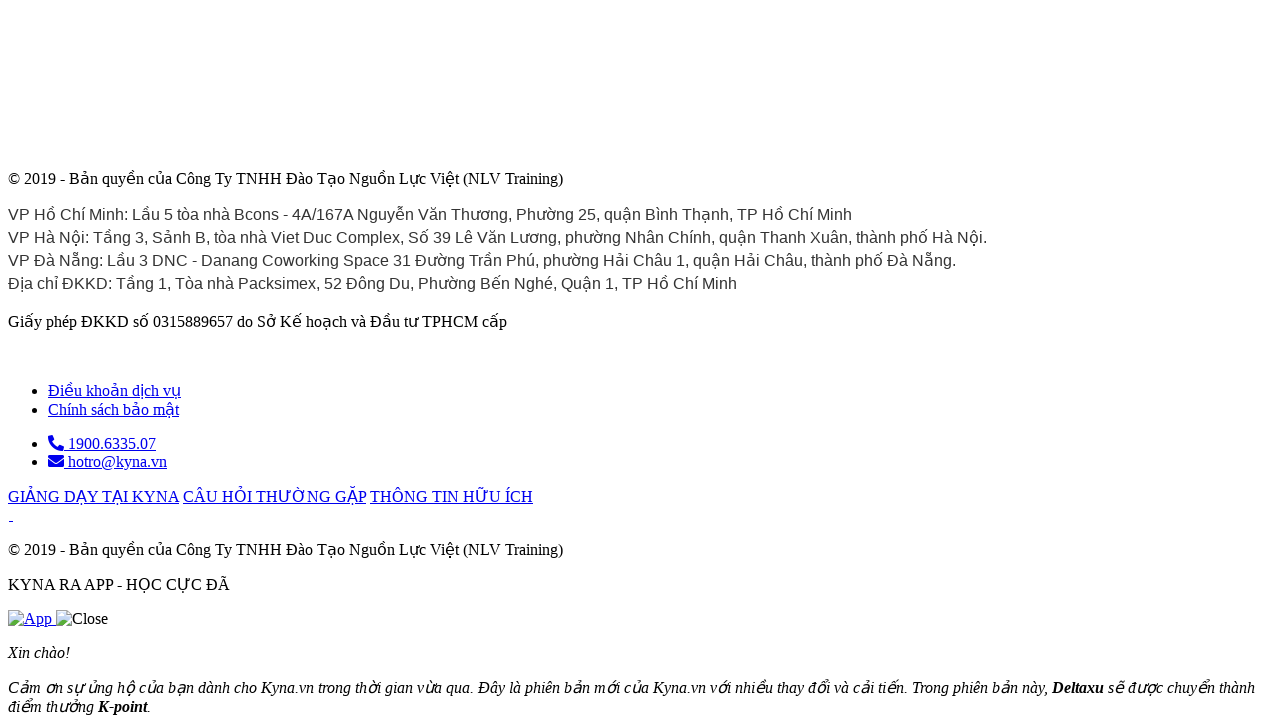

Brought YouTube page to front
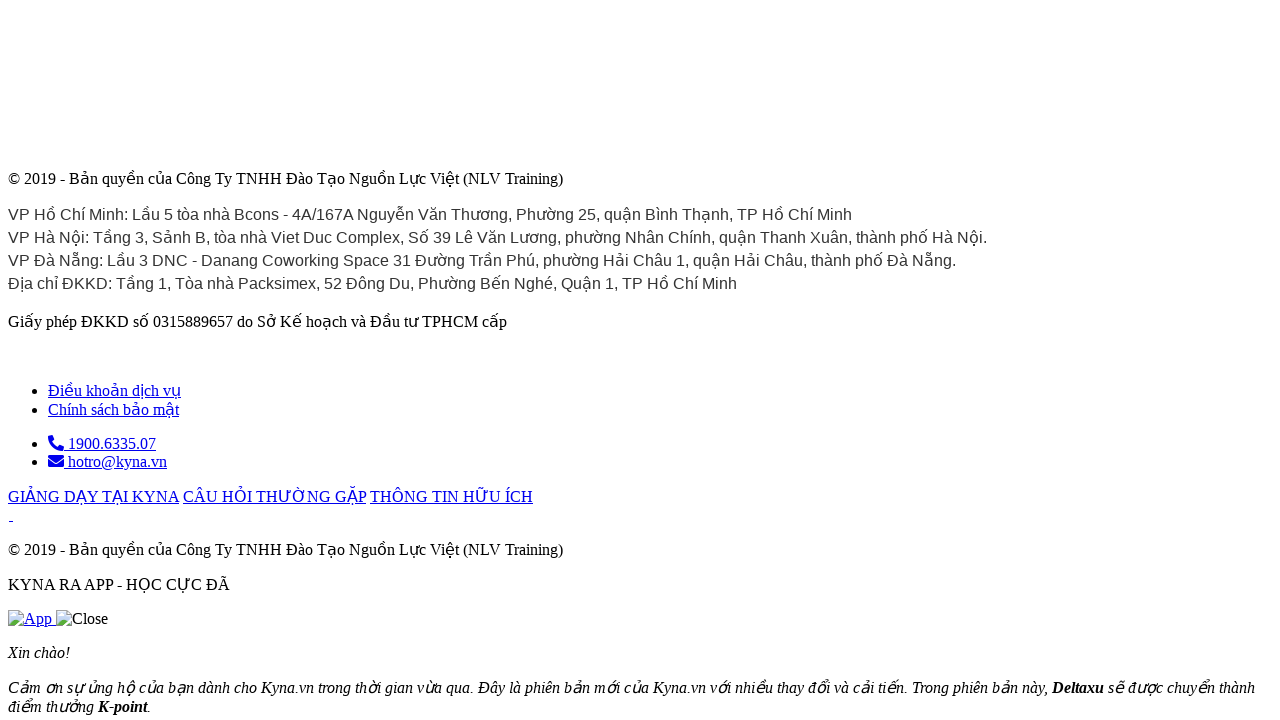

Verified YouTube page loaded successfully
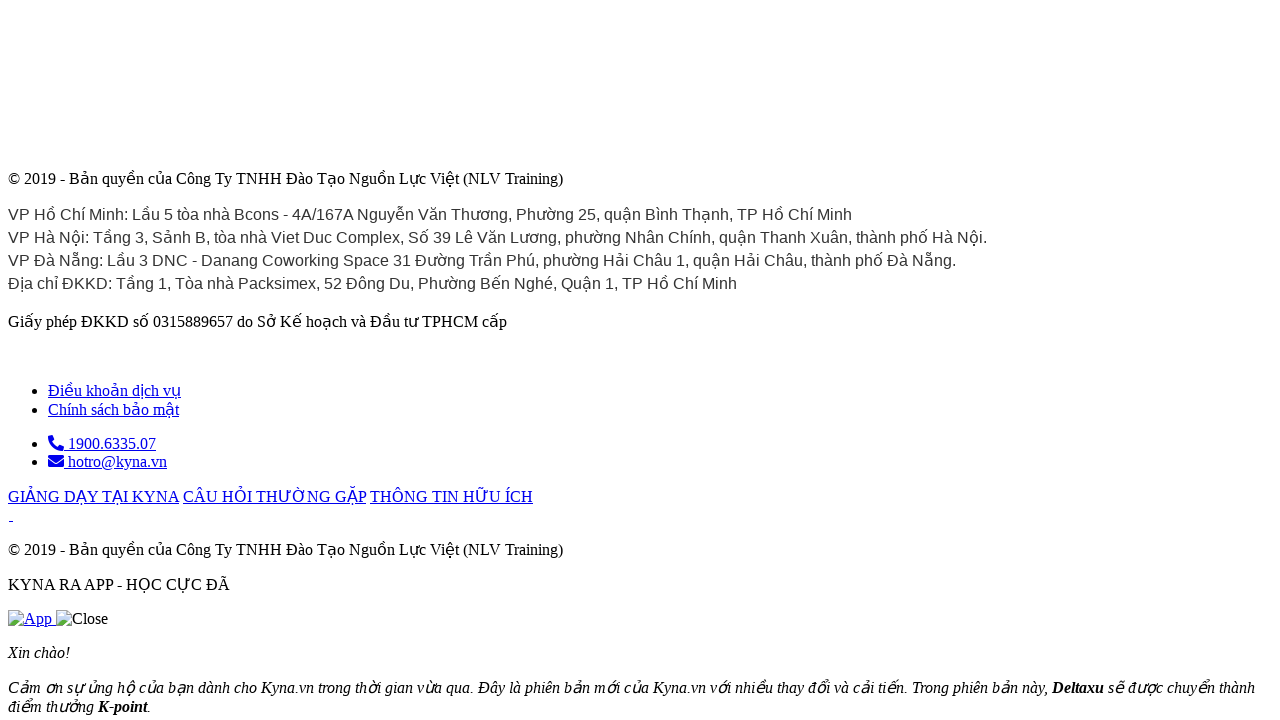

Closed extra tab
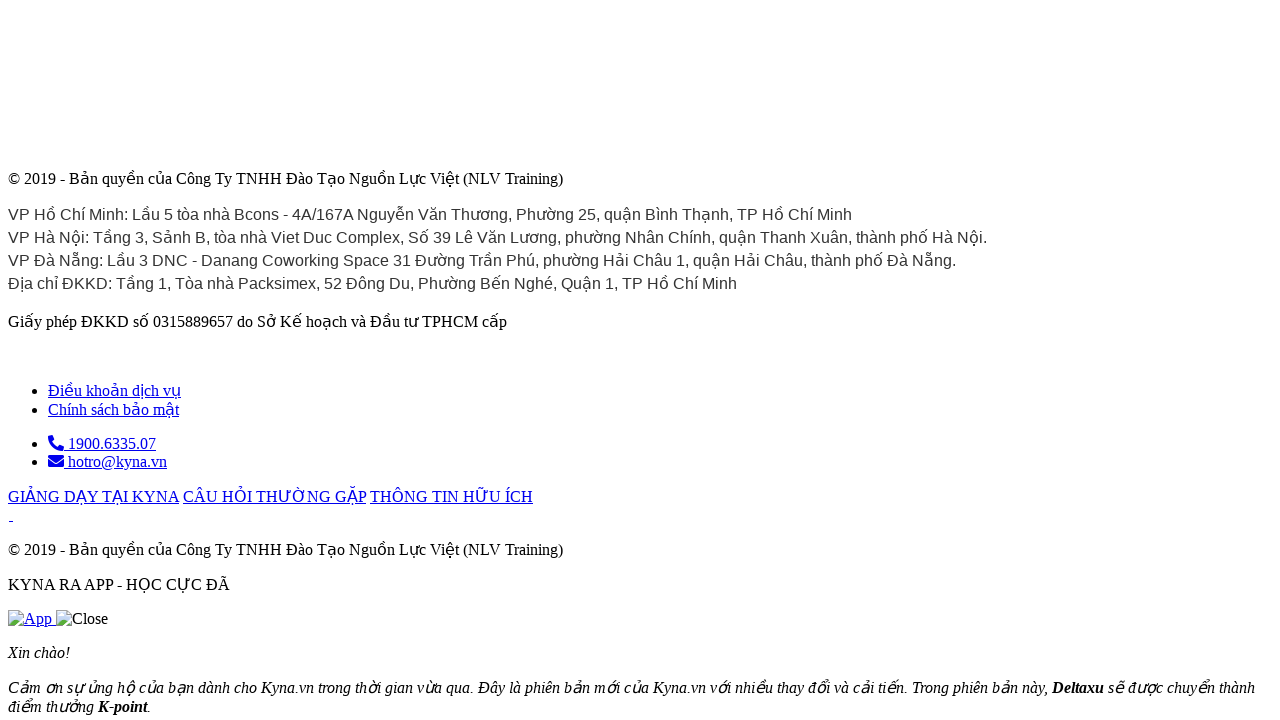

Closed extra tab
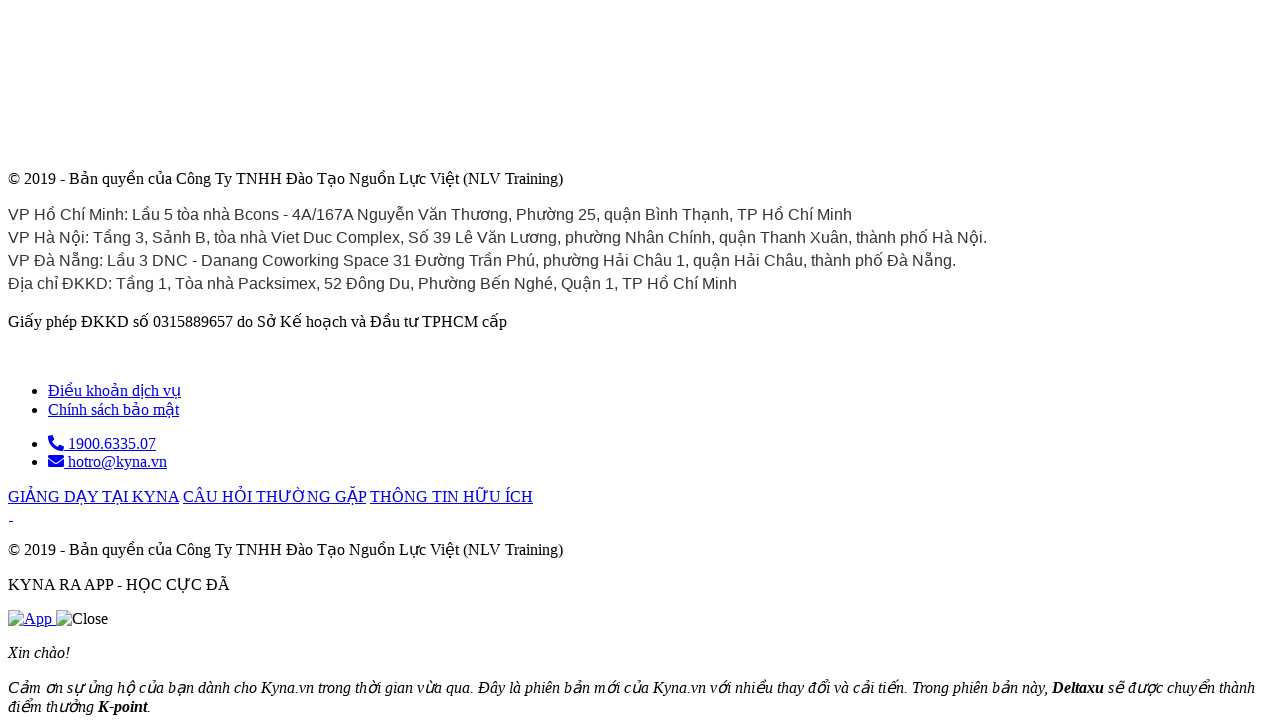

Closed extra tab
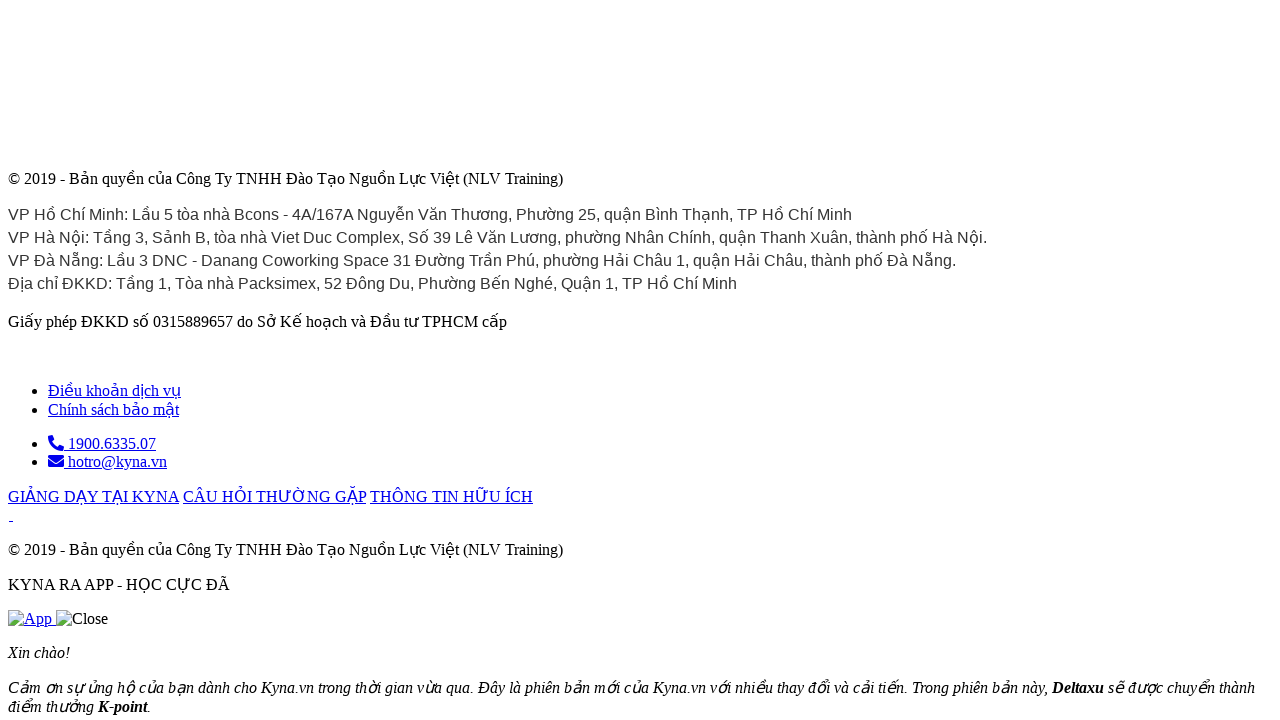

Returned to original page
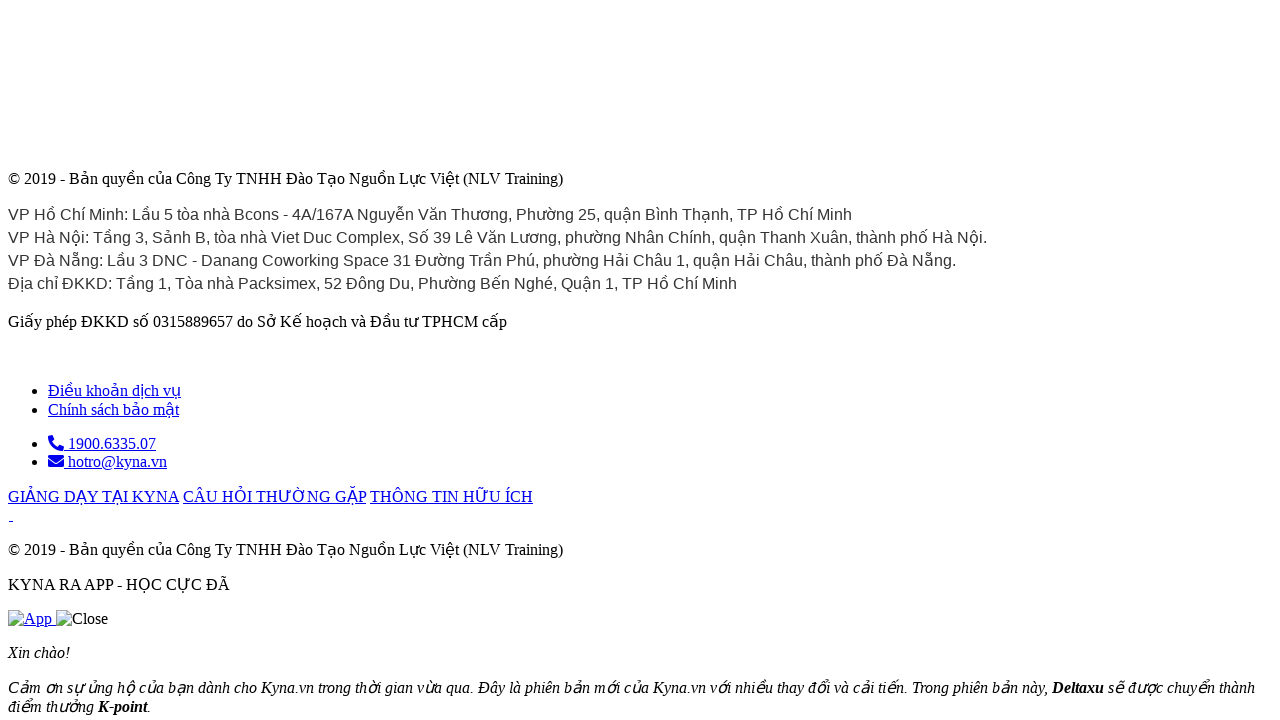

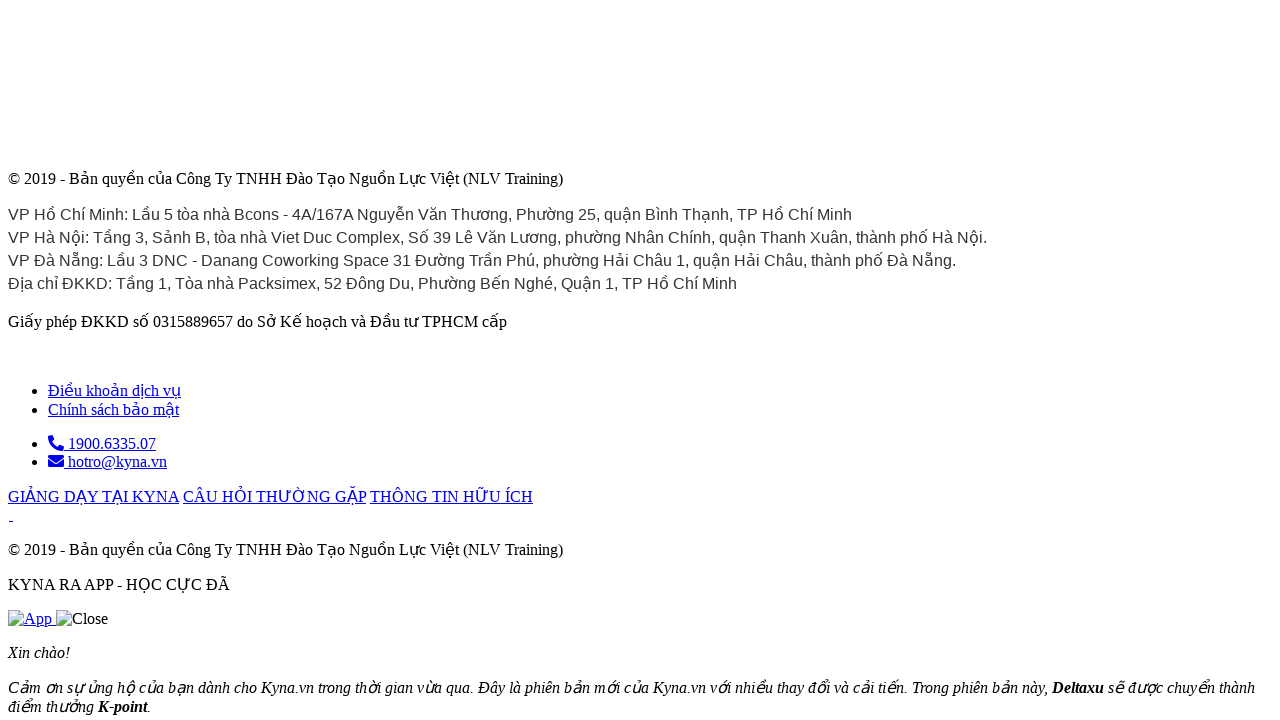